Tests various browser actions including scrolling, hovering, keyboard navigation with arrow keys, and copy-paste operations on a practice automation page

Starting URL: https://rahulshettyacademy.com/AutomationPractice/

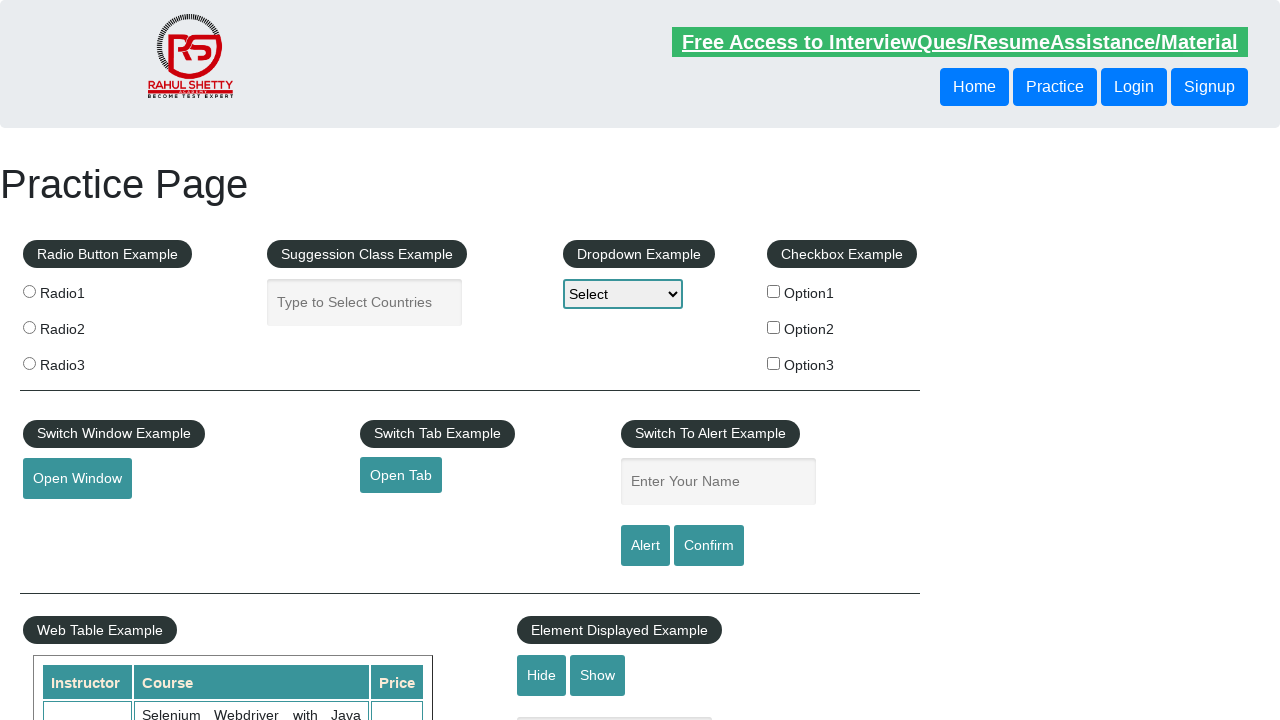

Scrolled to mousehover button into view
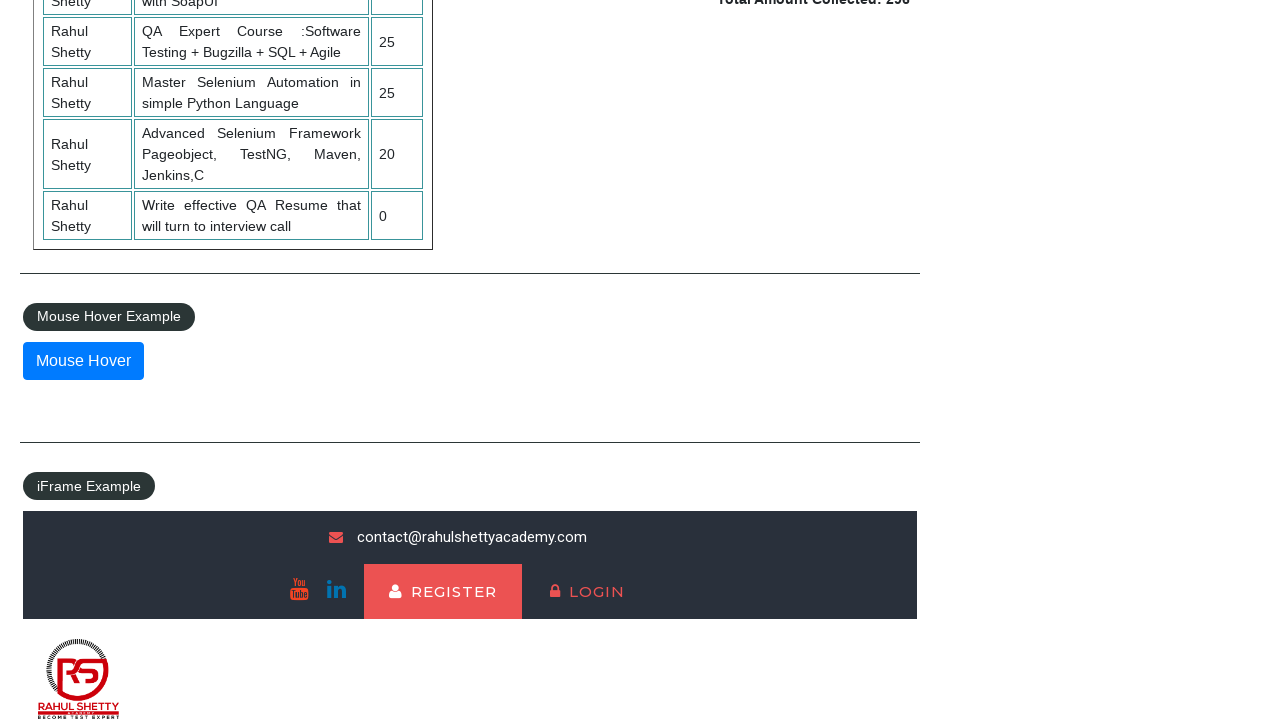

Scrolled down by 100 pixels using mouse wheel
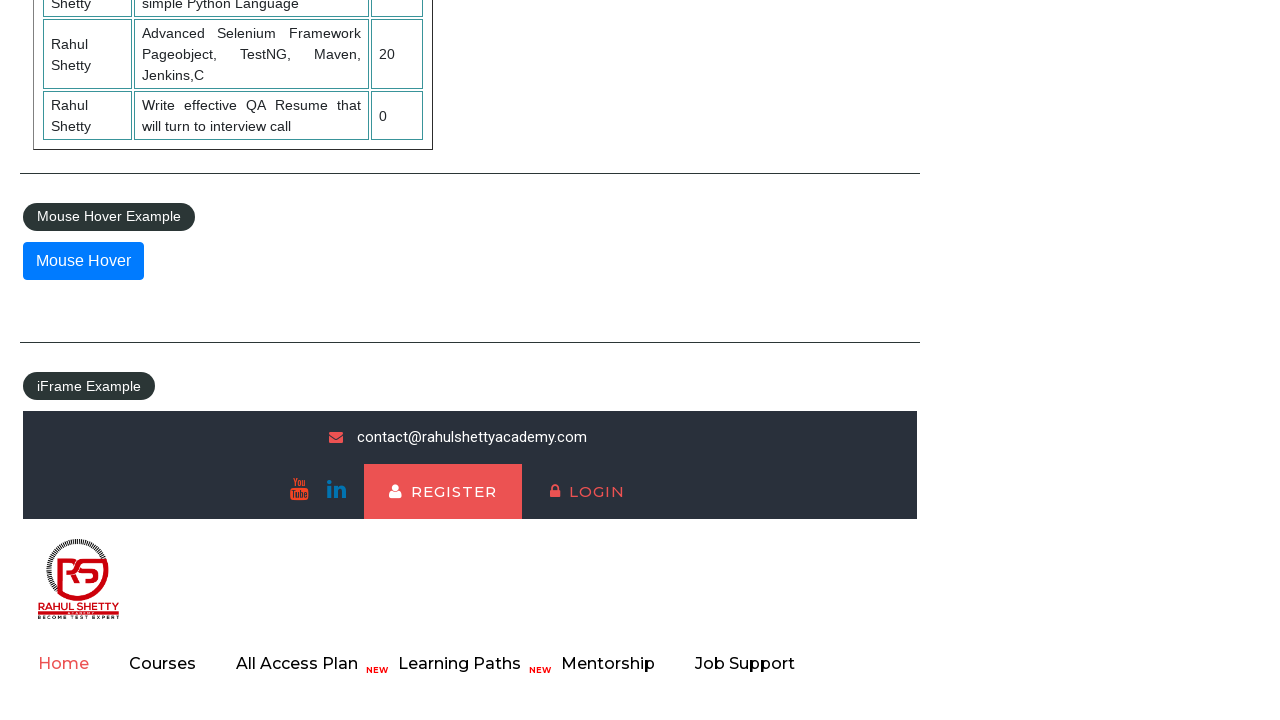

Hovered over mousehover button at (83, 261) on xpath=//button[@id='mousehover']
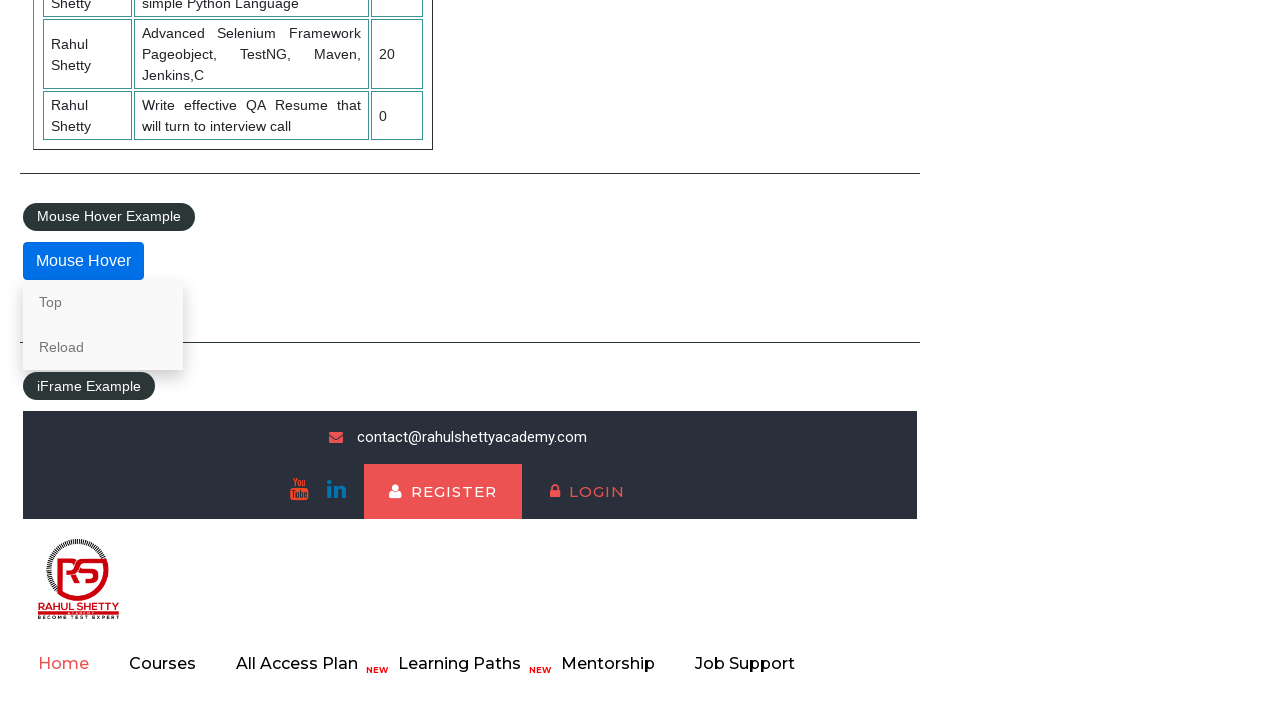

Pressed mouse button down on hover element at (83, 261)
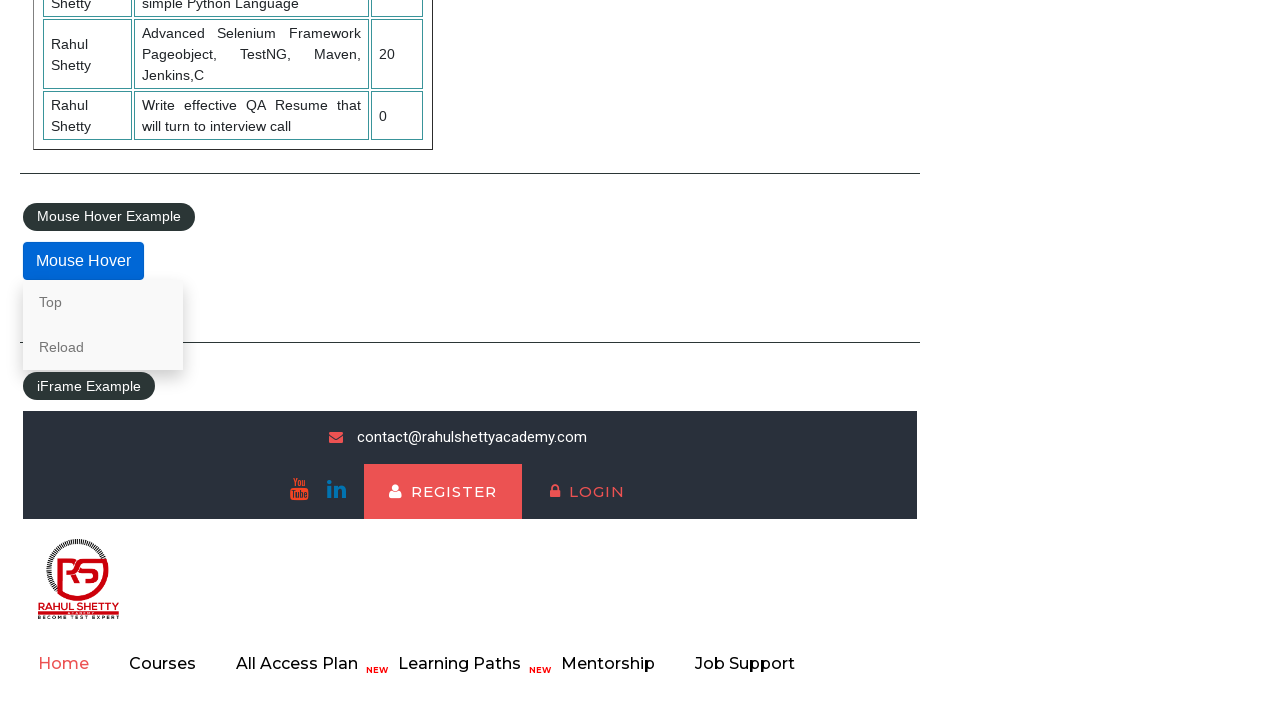

Clicked on Top link at (103, 302) on xpath=//a[normalize-space()='Top']
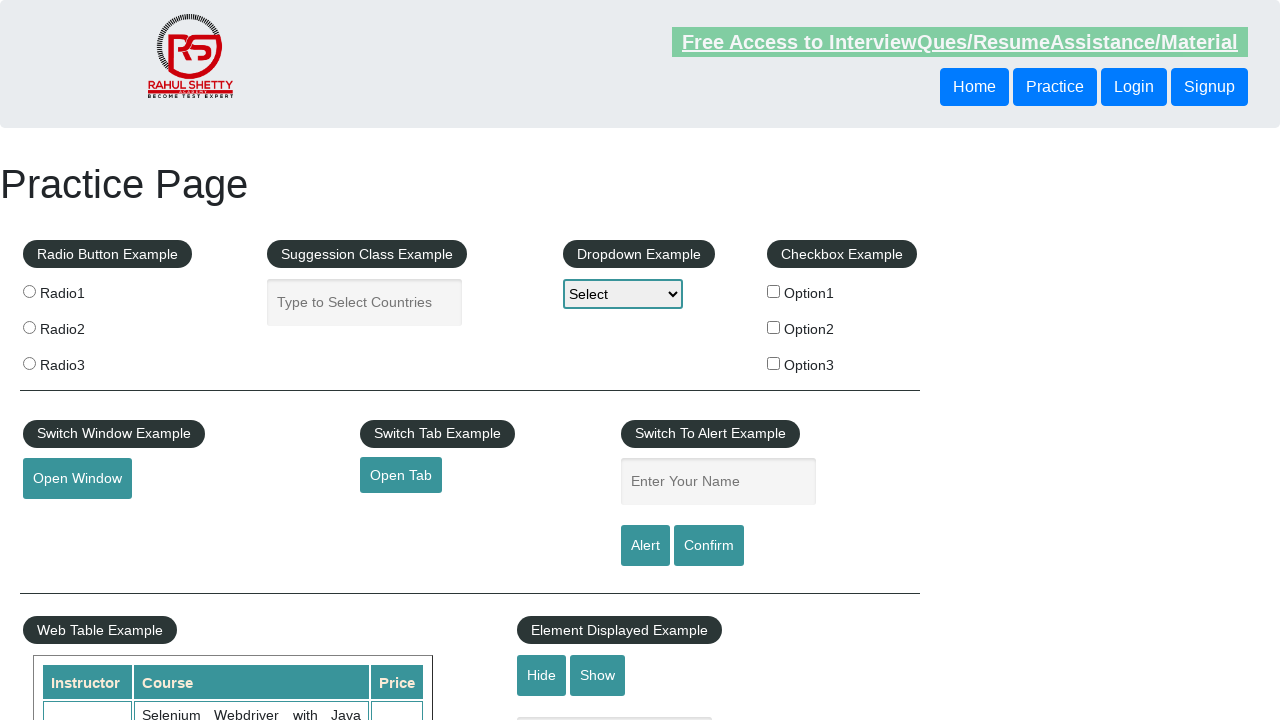

Clicked on dropdown element at (623, 294) on #dropdown-class-example
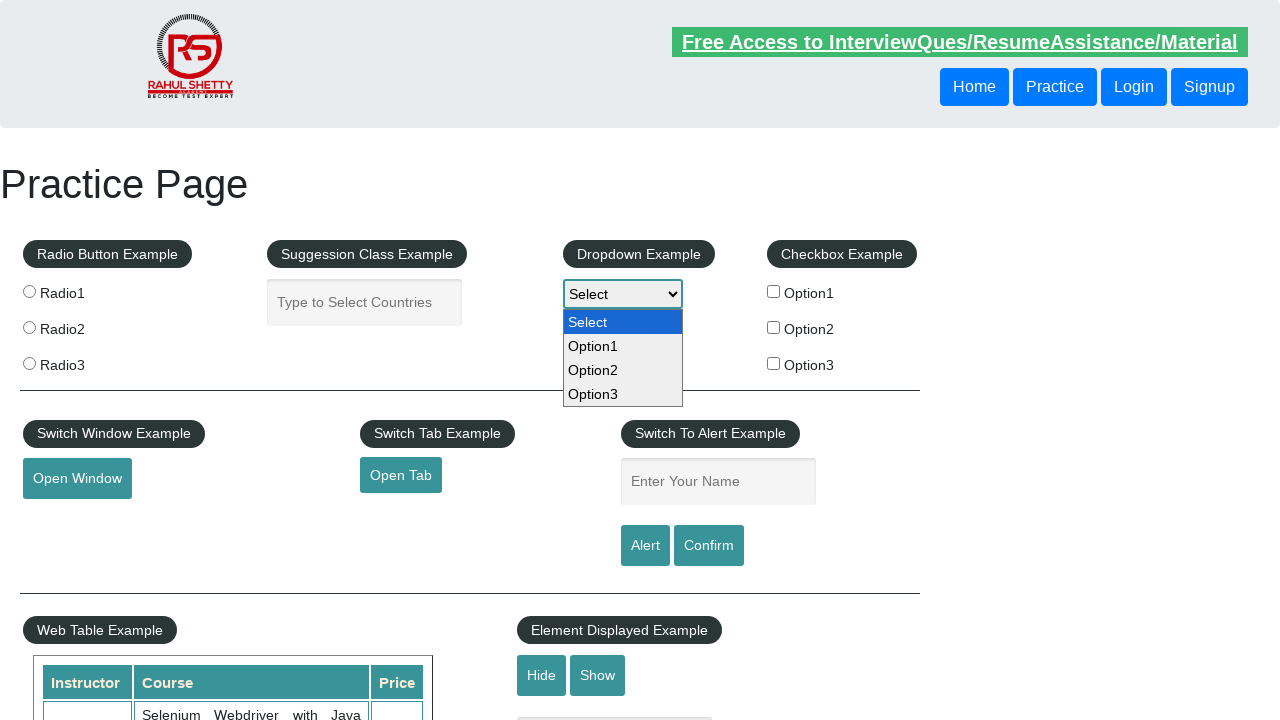

Pressed ArrowDown key to navigate dropdown
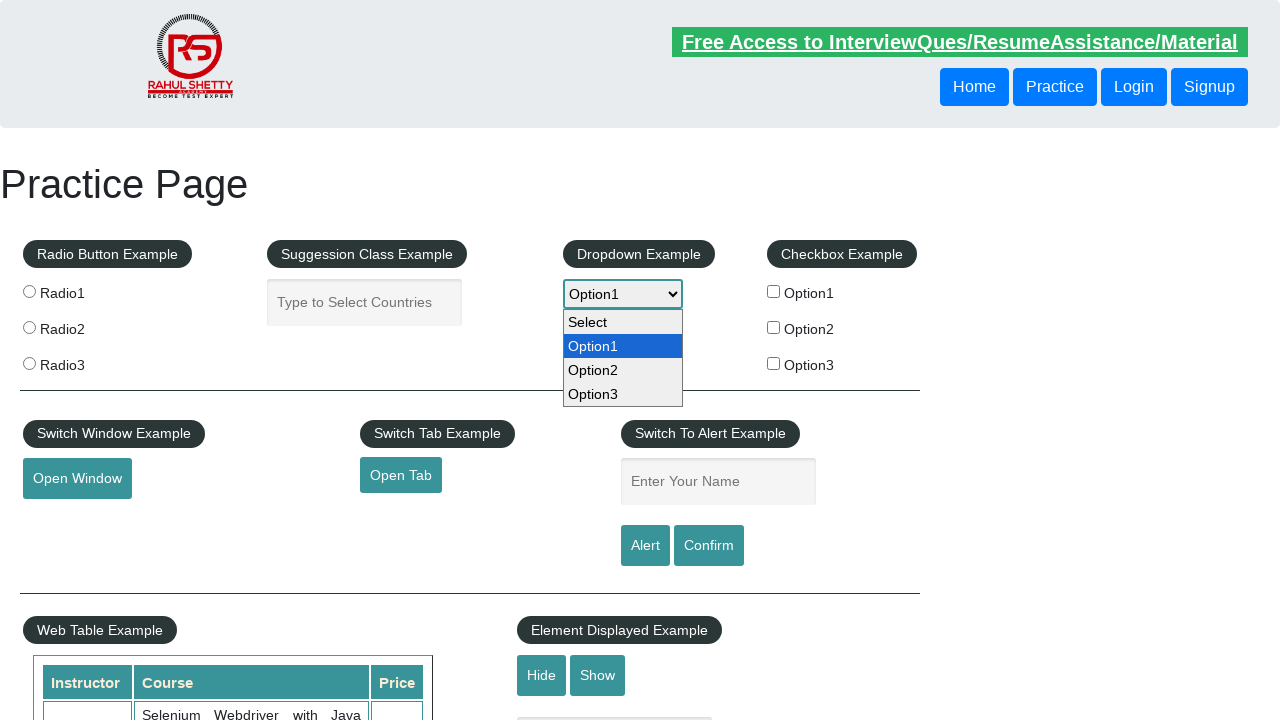

Pressed ArrowDown key again to navigate dropdown
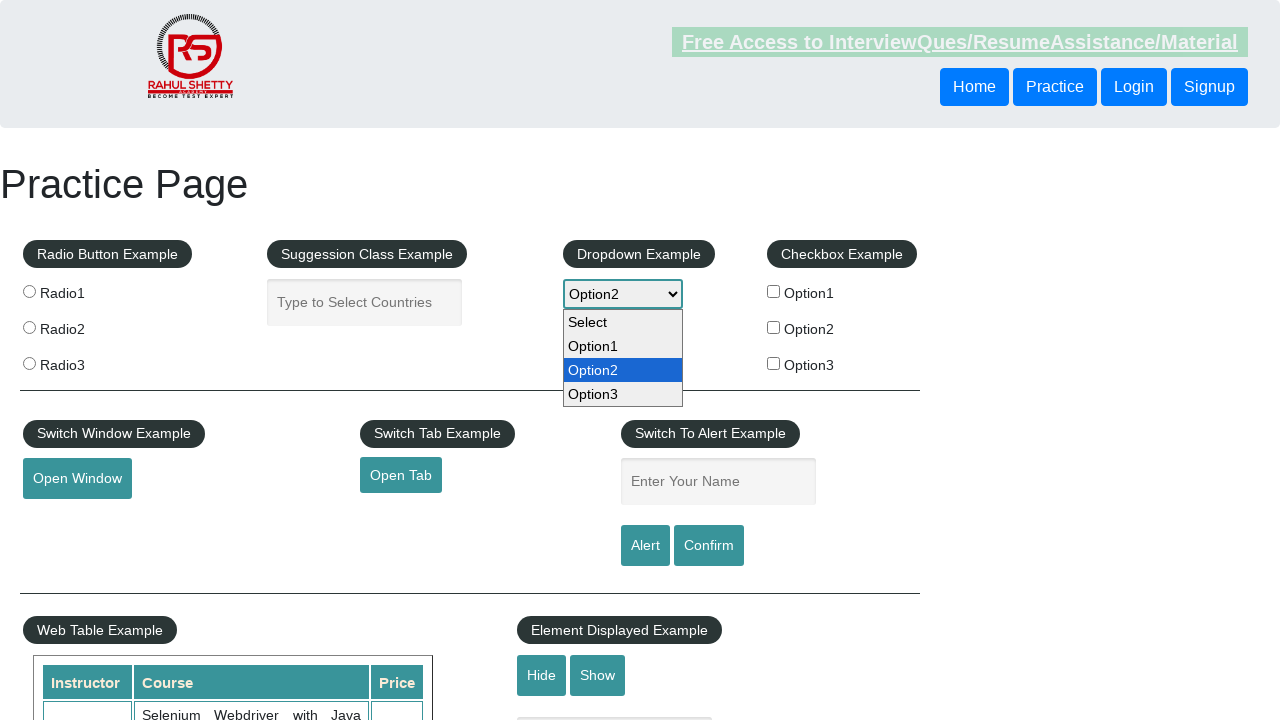

Pressed ArrowUp key to navigate dropdown
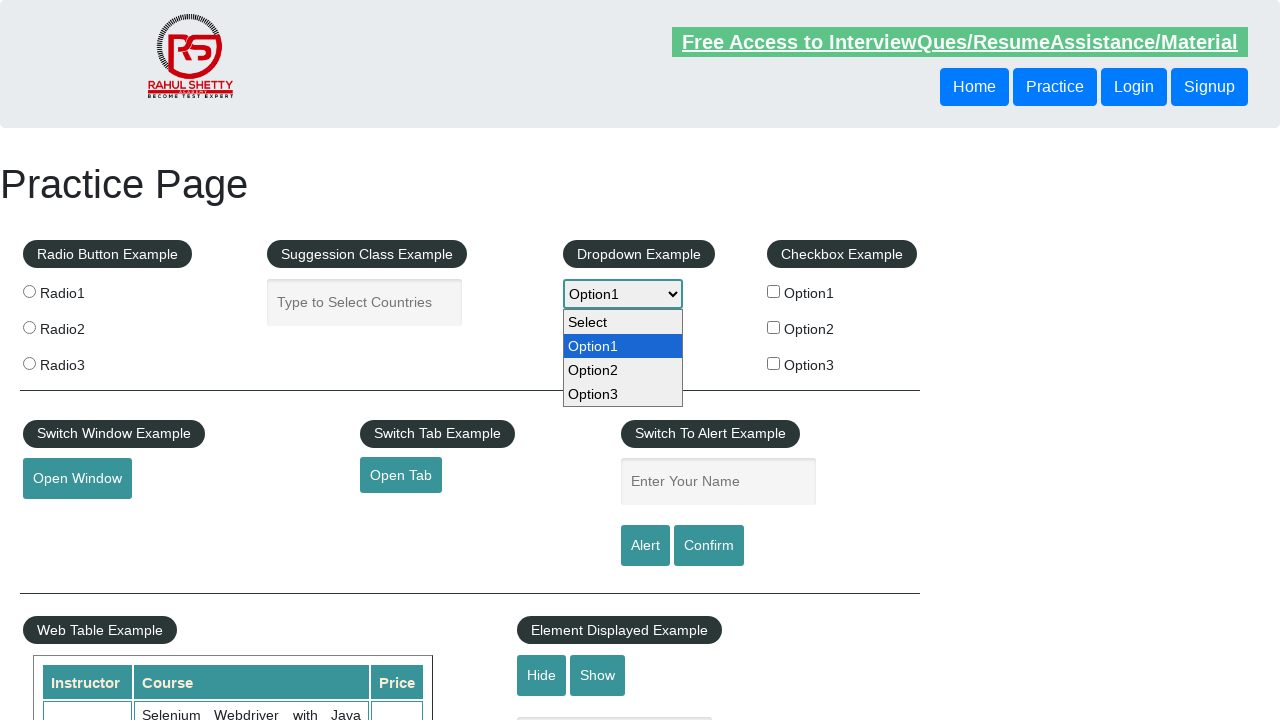

Filled autocomplete field with 'Hello' on //input[@id='autocomplete']
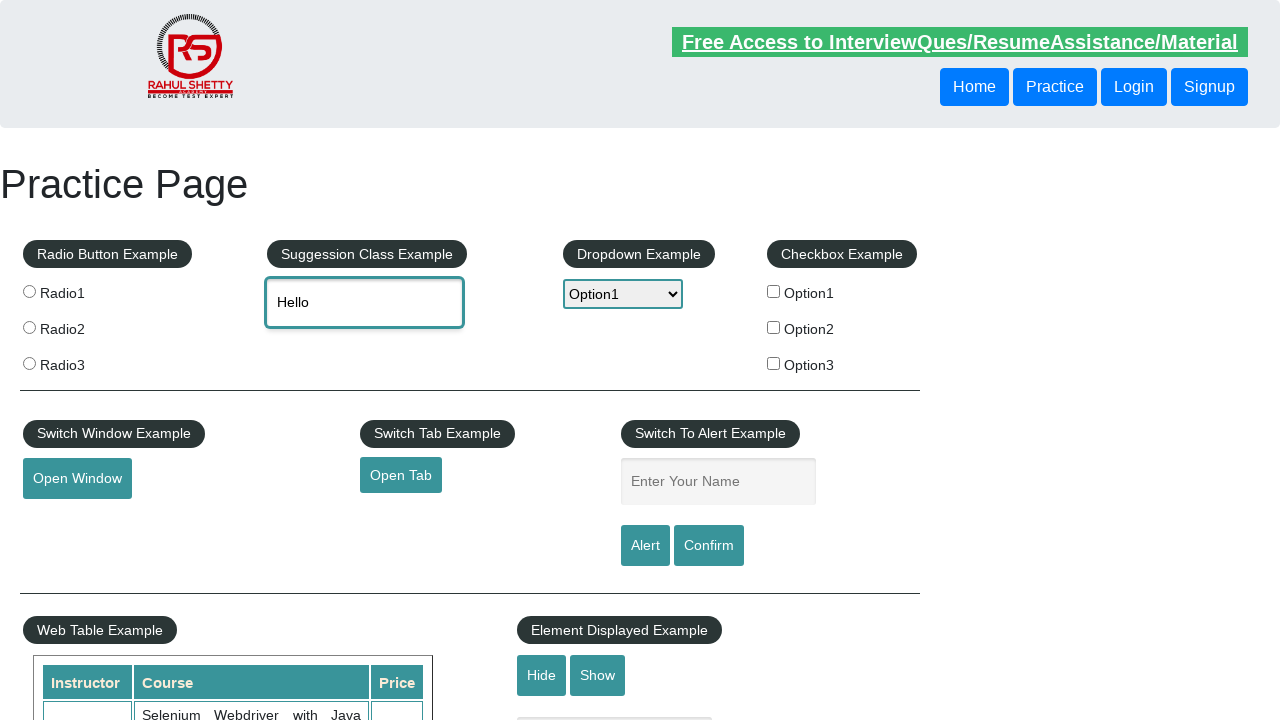

Clicked on autocomplete field to focus at (365, 302) on xpath=//input[@id='autocomplete']
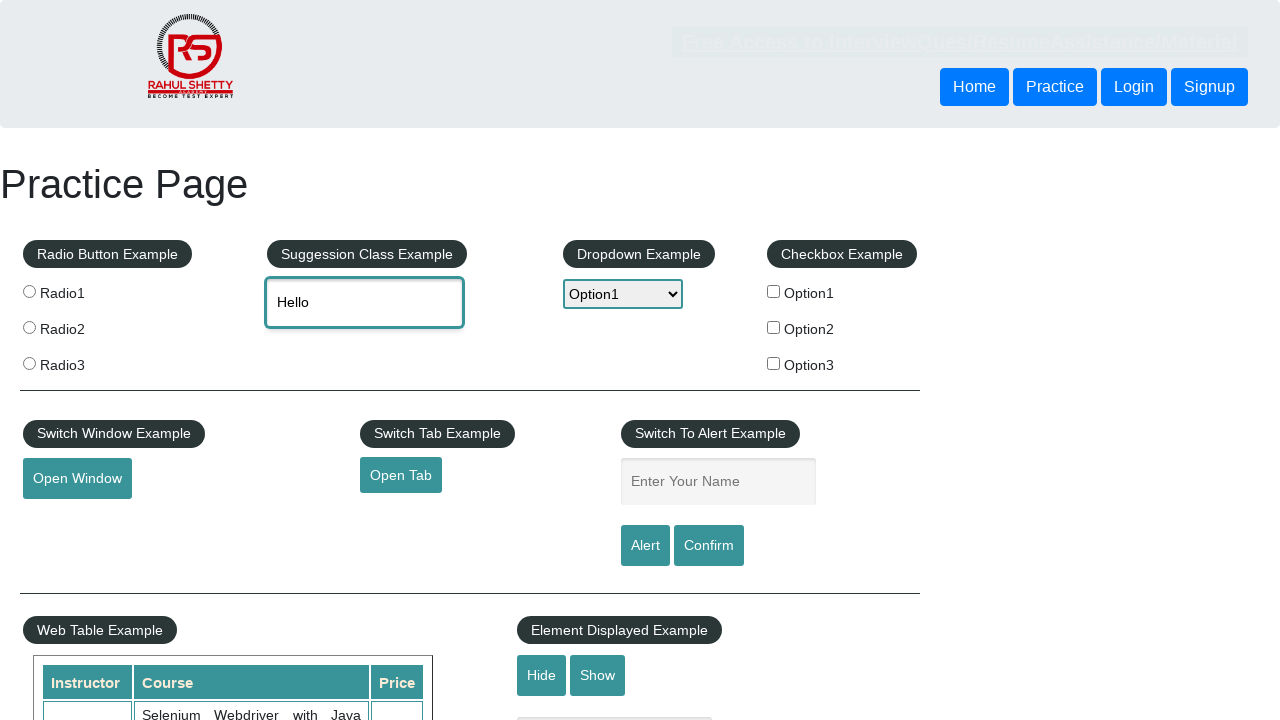

Selected all text in autocomplete field using Ctrl+A
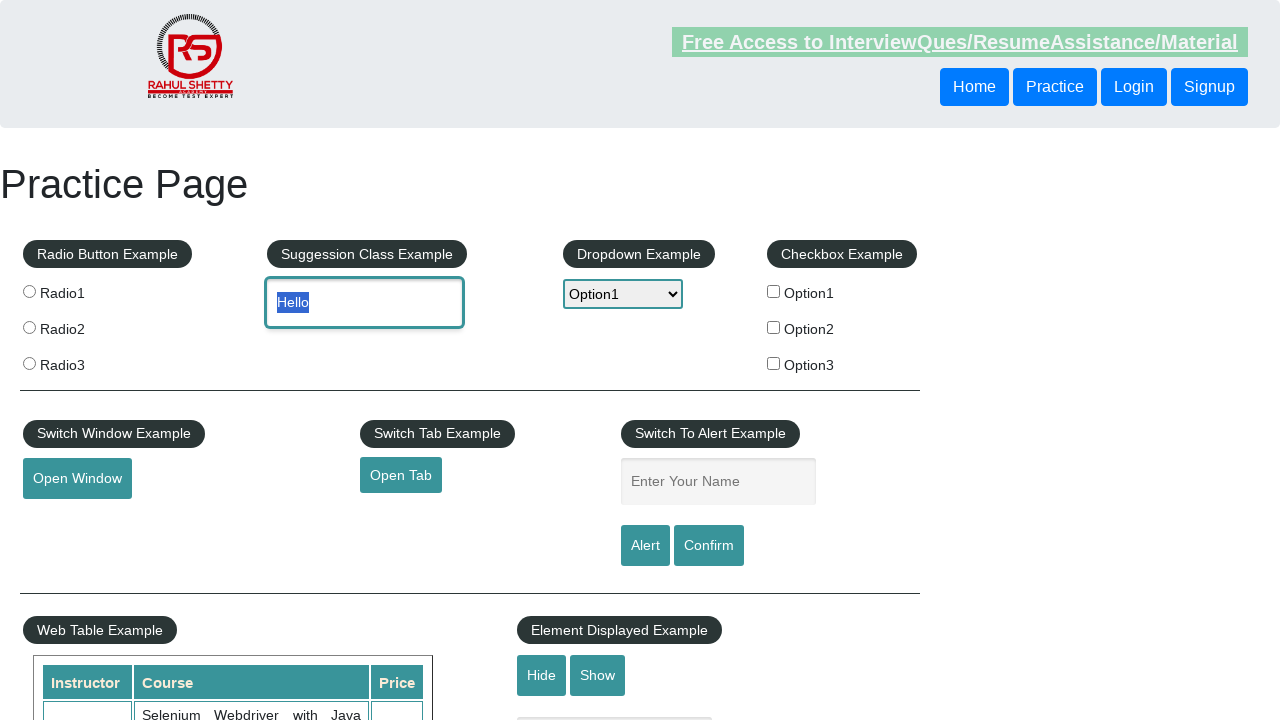

Copied selected text using Ctrl+C
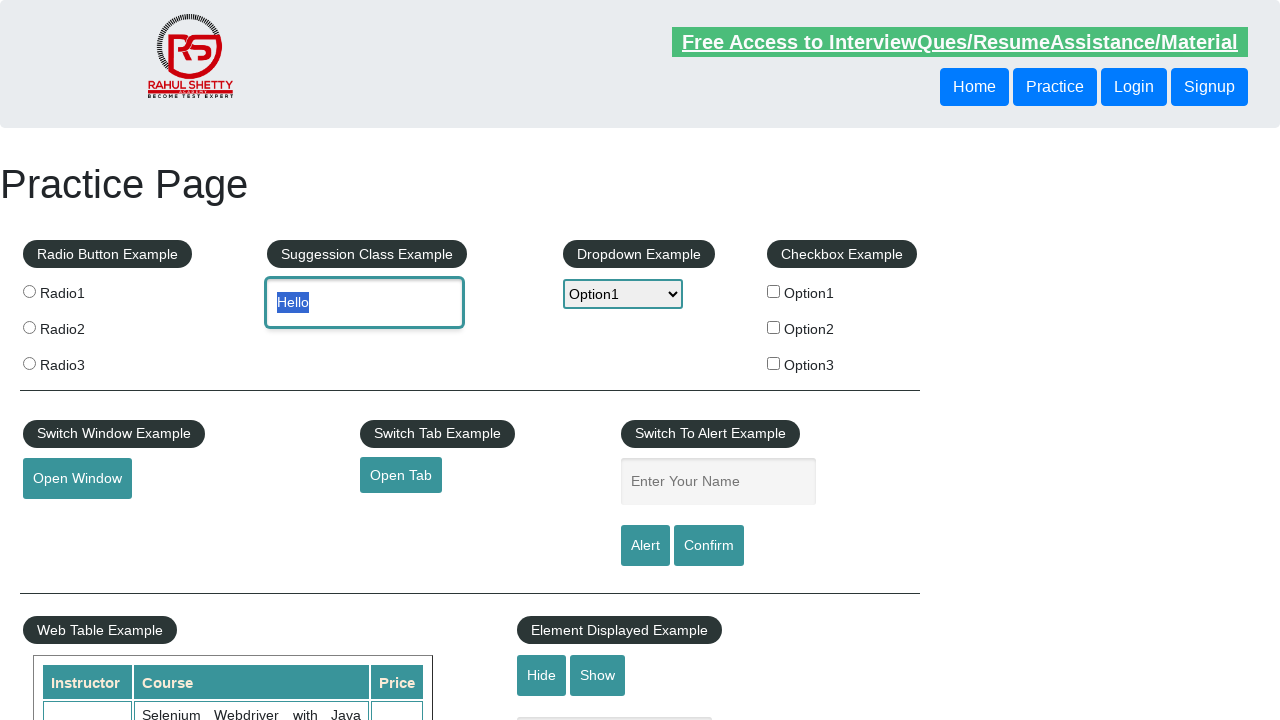

Clicked on name field to focus at (718, 482) on xpath=//input[@id='name']
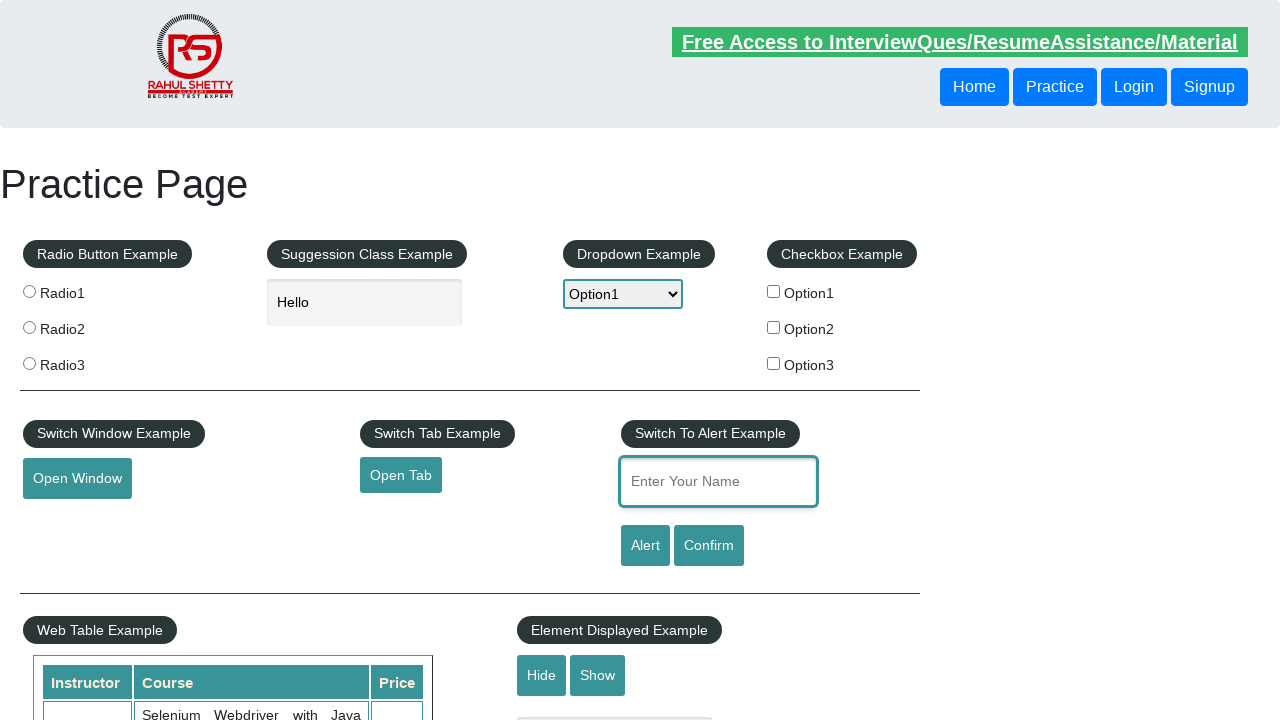

Pasted copied text into name field using Ctrl+V
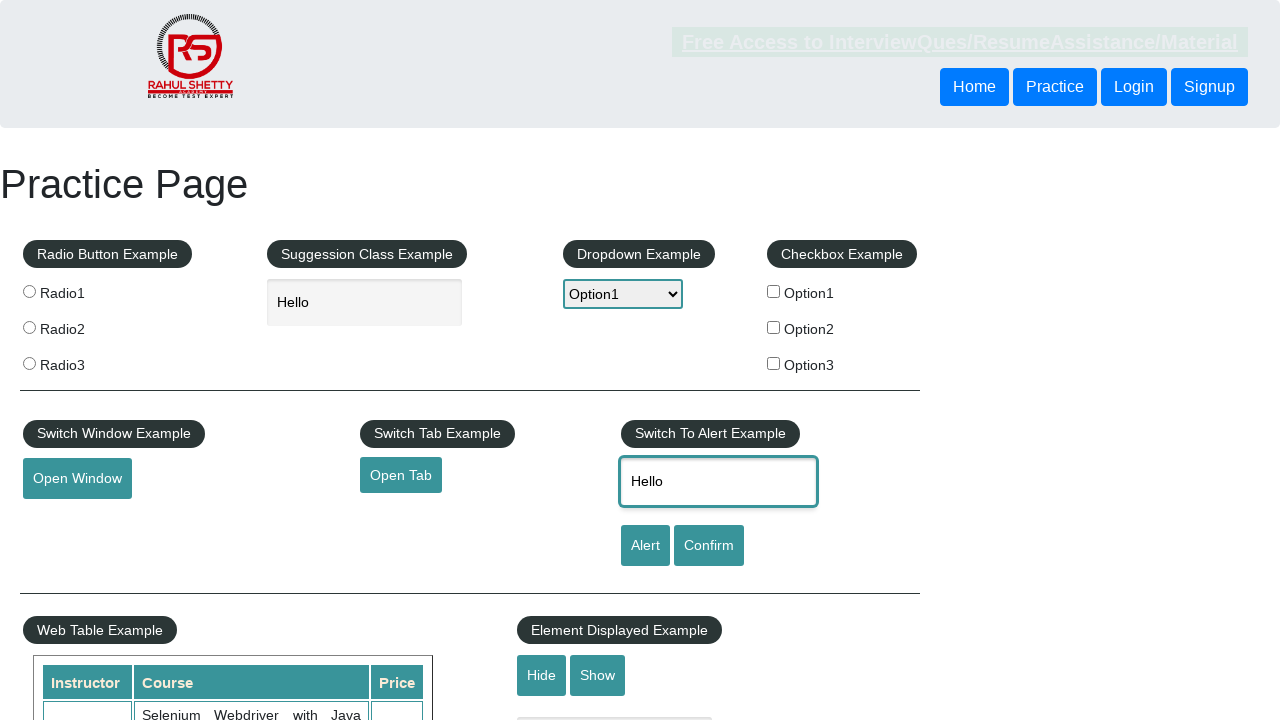

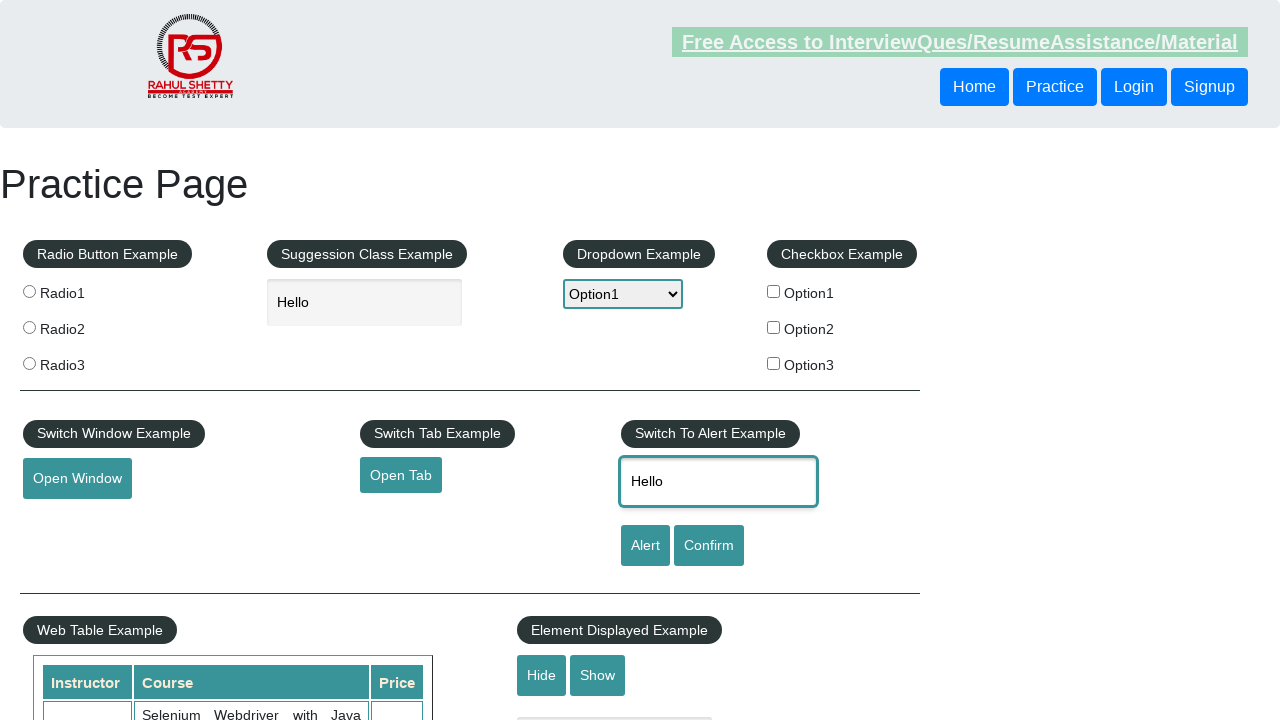